Tests navigation to the Horizontal Slider page and verifies the subheader text is displayed correctly

Starting URL: https://the-internet.herokuapp.com/

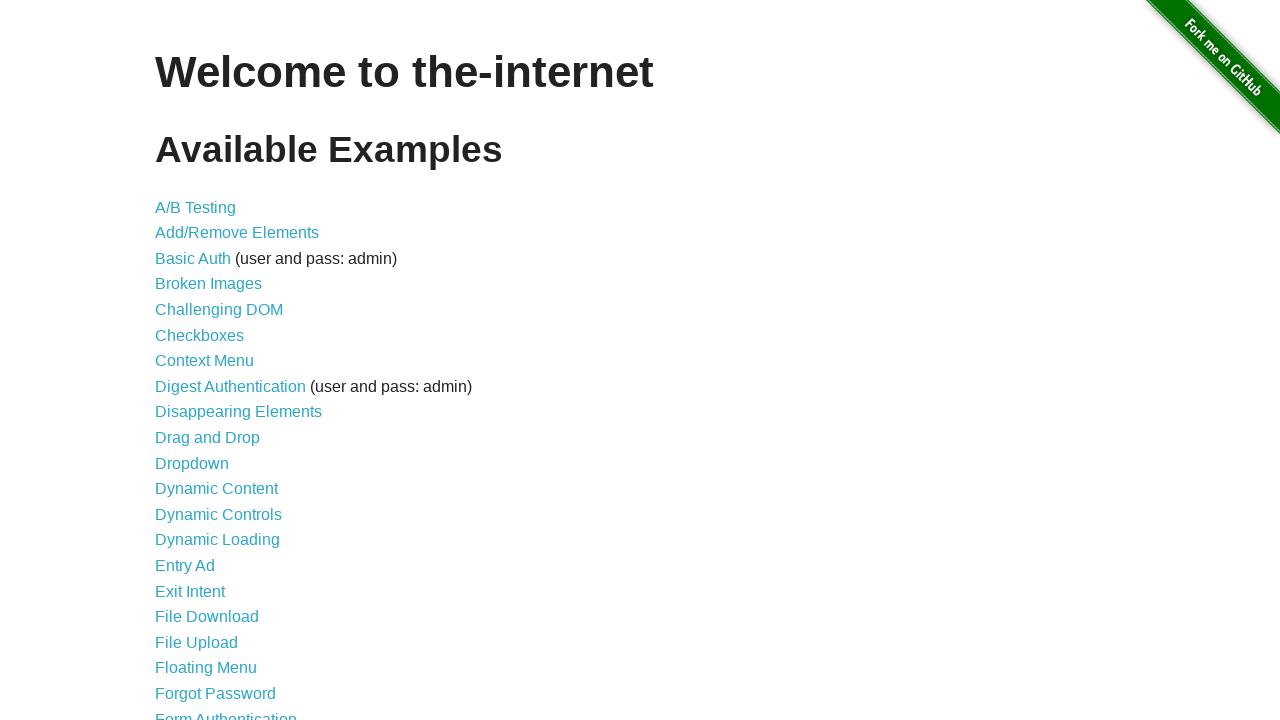

Clicked on the Horizontal Slider link at (214, 361) on text=Horizontal Slider
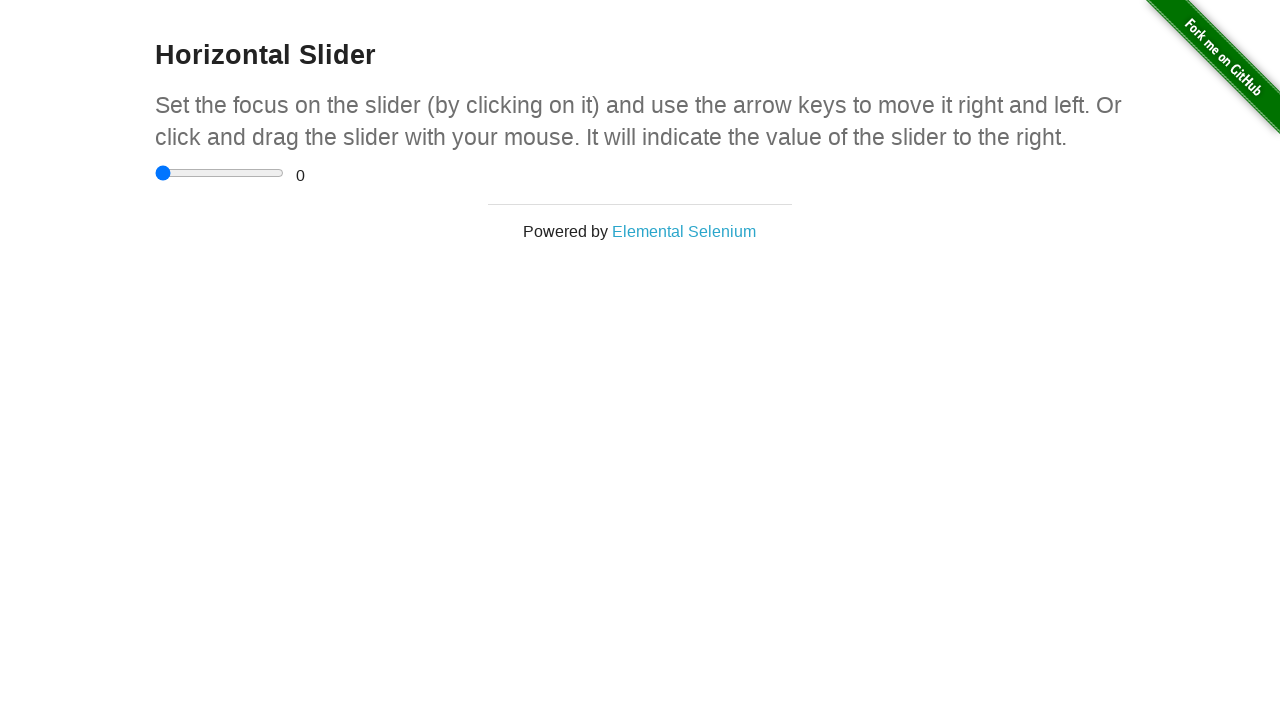

Subheader h4 element loaded and visible
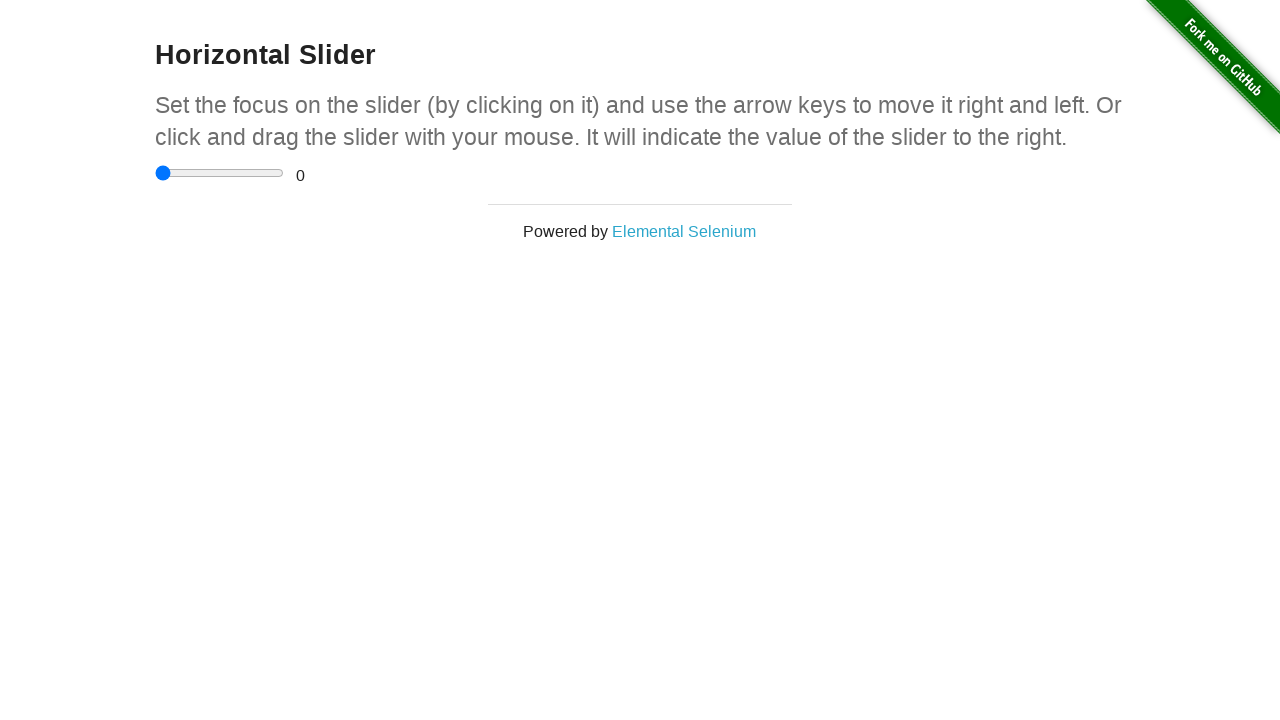

Located subheader element
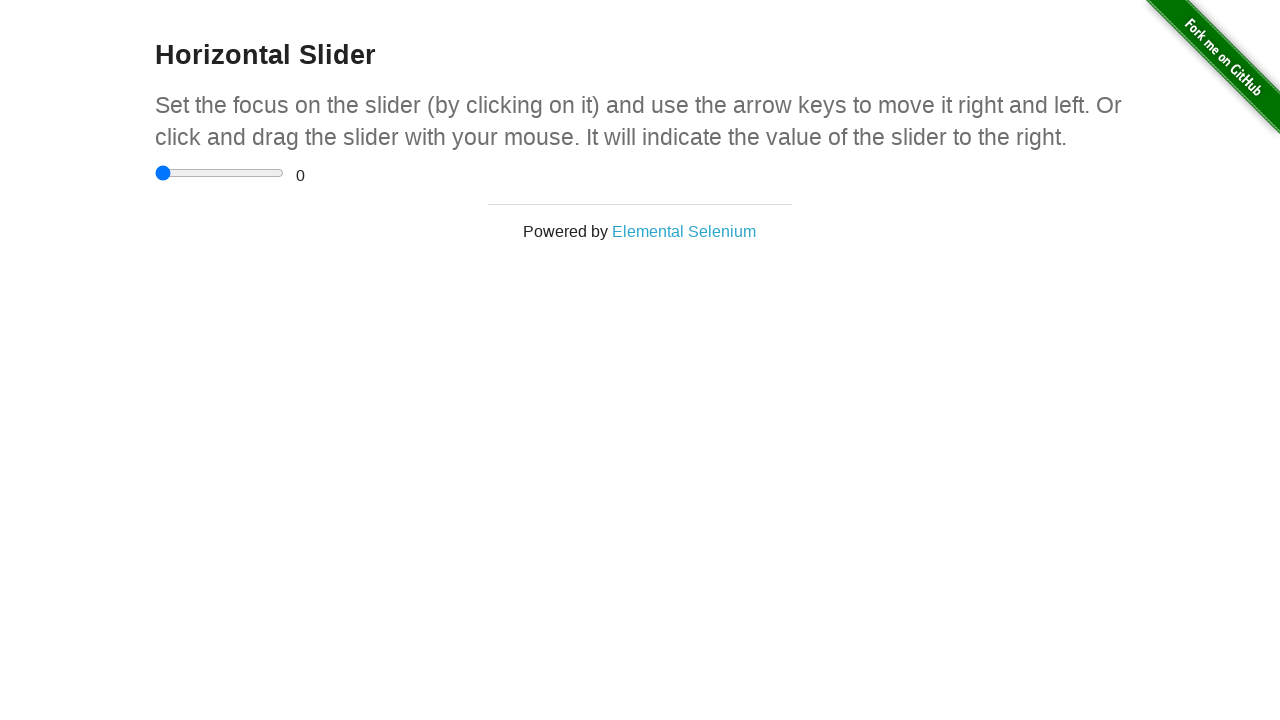

Verified subheader text matches expected content
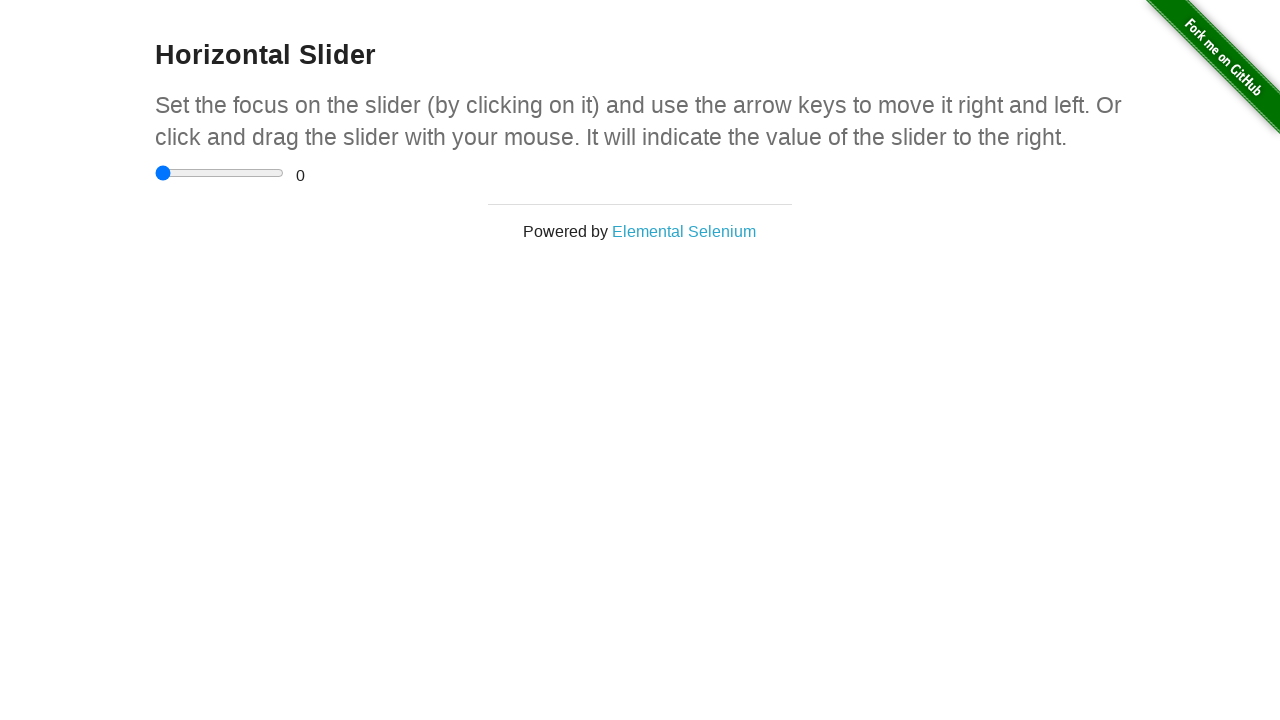

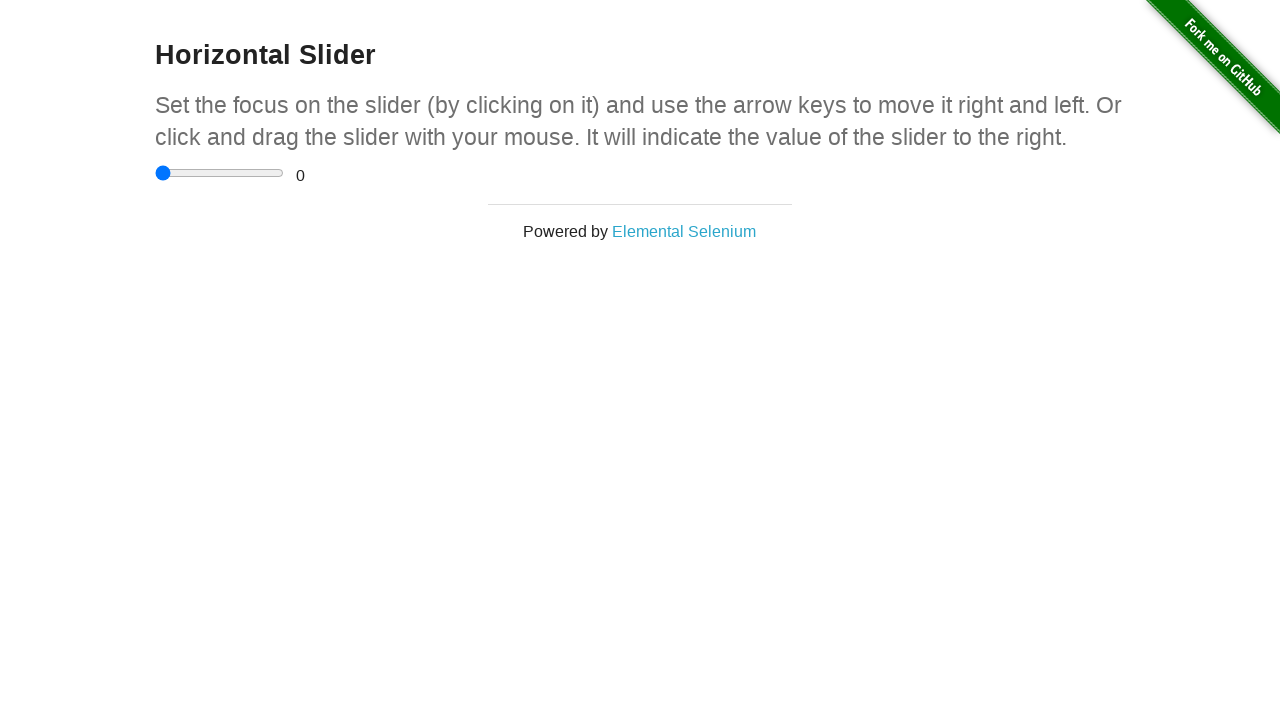